Tests right-click (context click) functionality on the Downloads navigation element on the Selenium website

Starting URL: https://www.selenium.dev

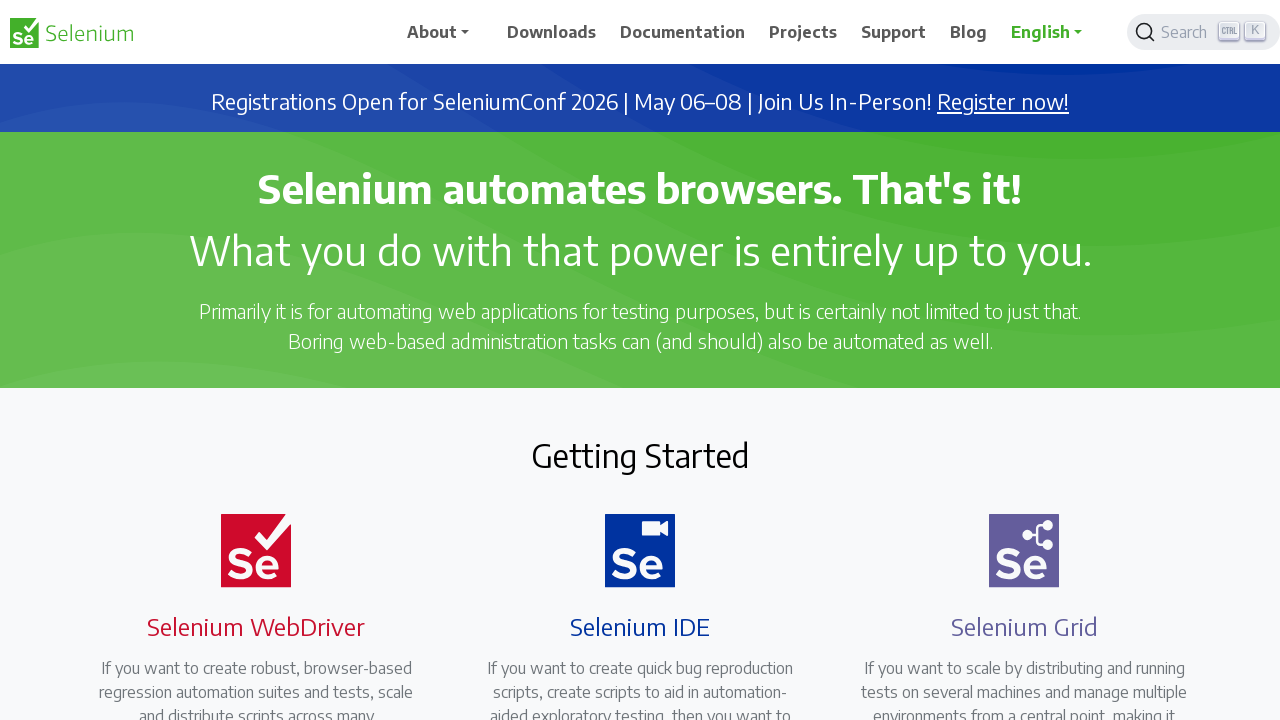

Downloads navigation element became visible
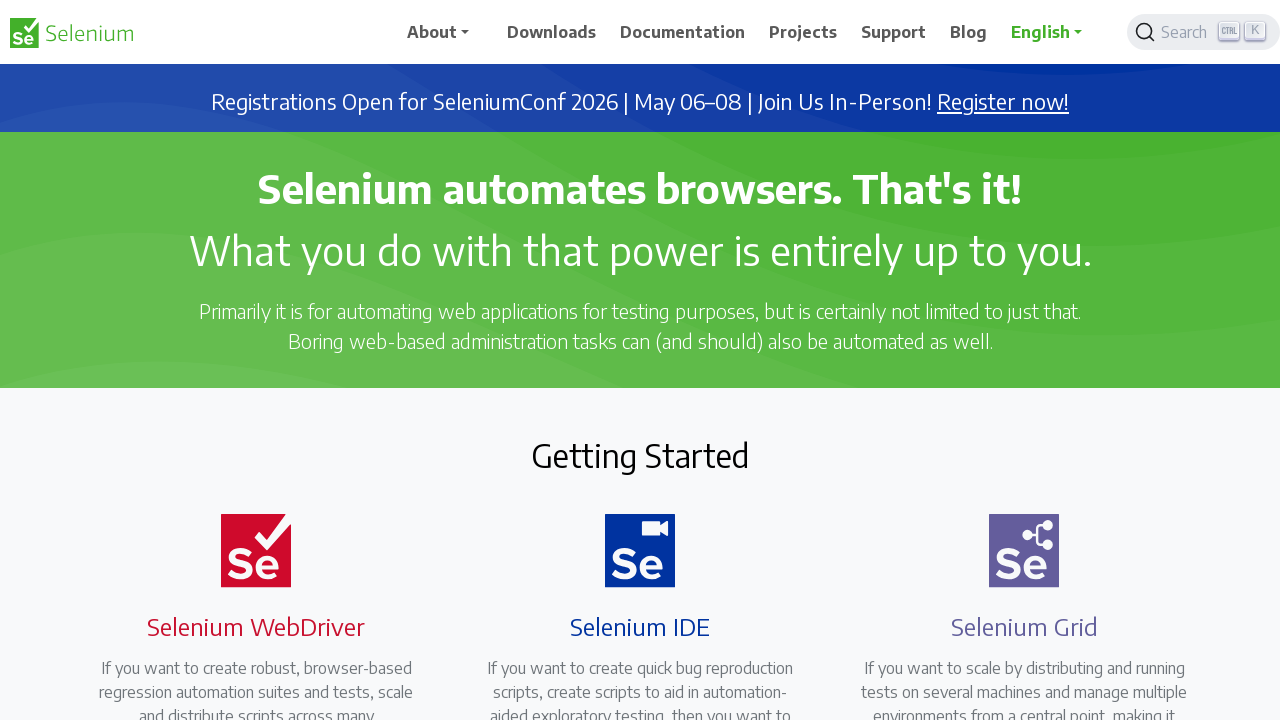

Performed right-click (context click) on Downloads navigation element at (552, 32) on xpath=//span[text()='Downloads']
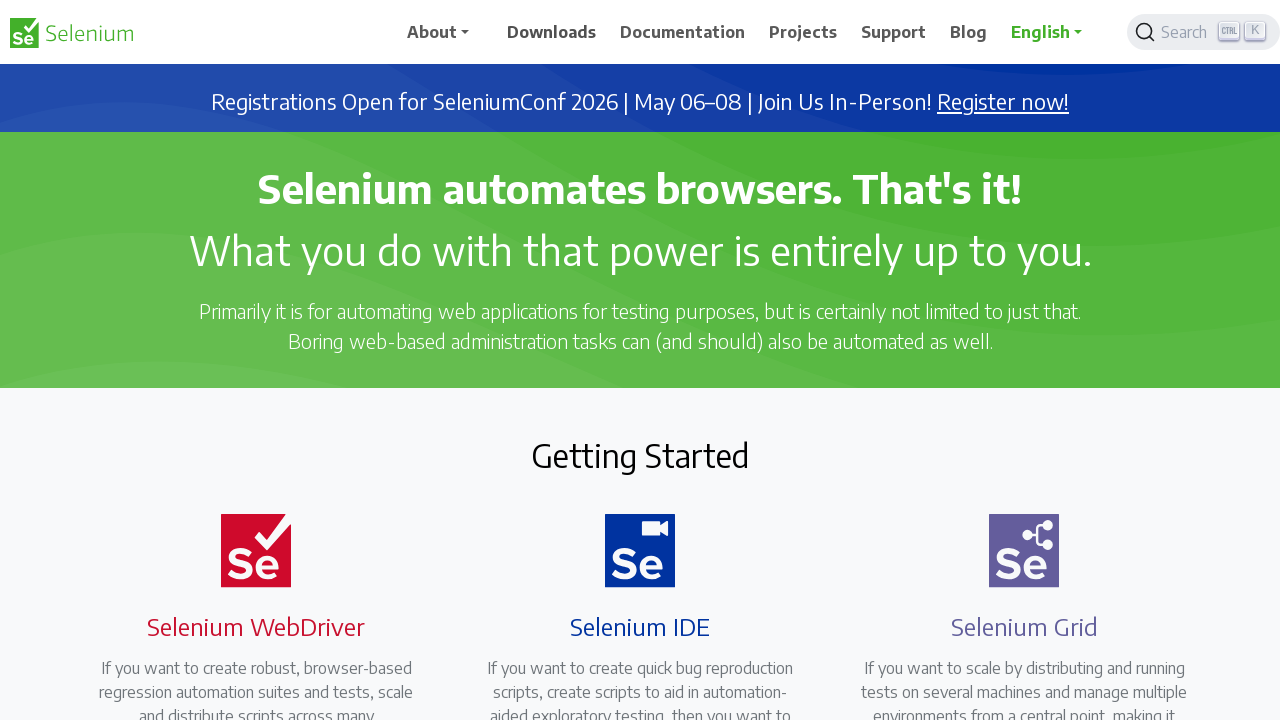

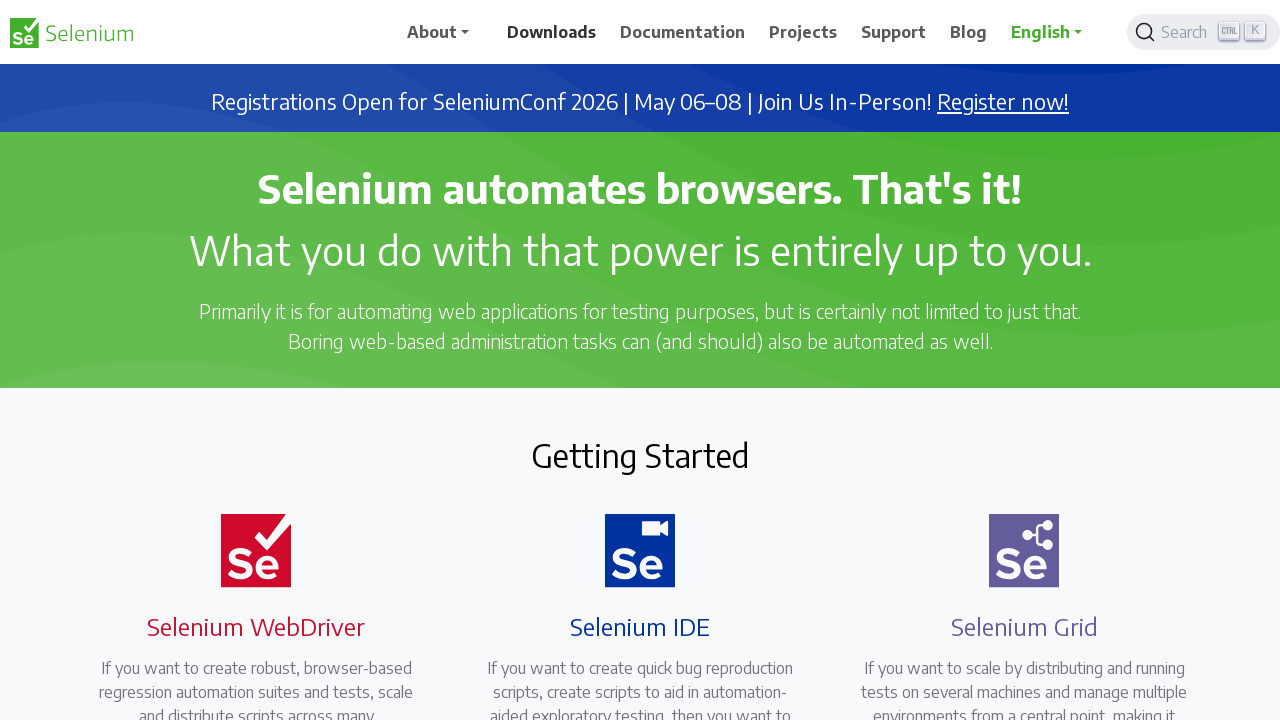